Tests registration form by filling required fields and submitting the form, then verifies successful registration message

Starting URL: http://suninjuly.github.io/registration1.html

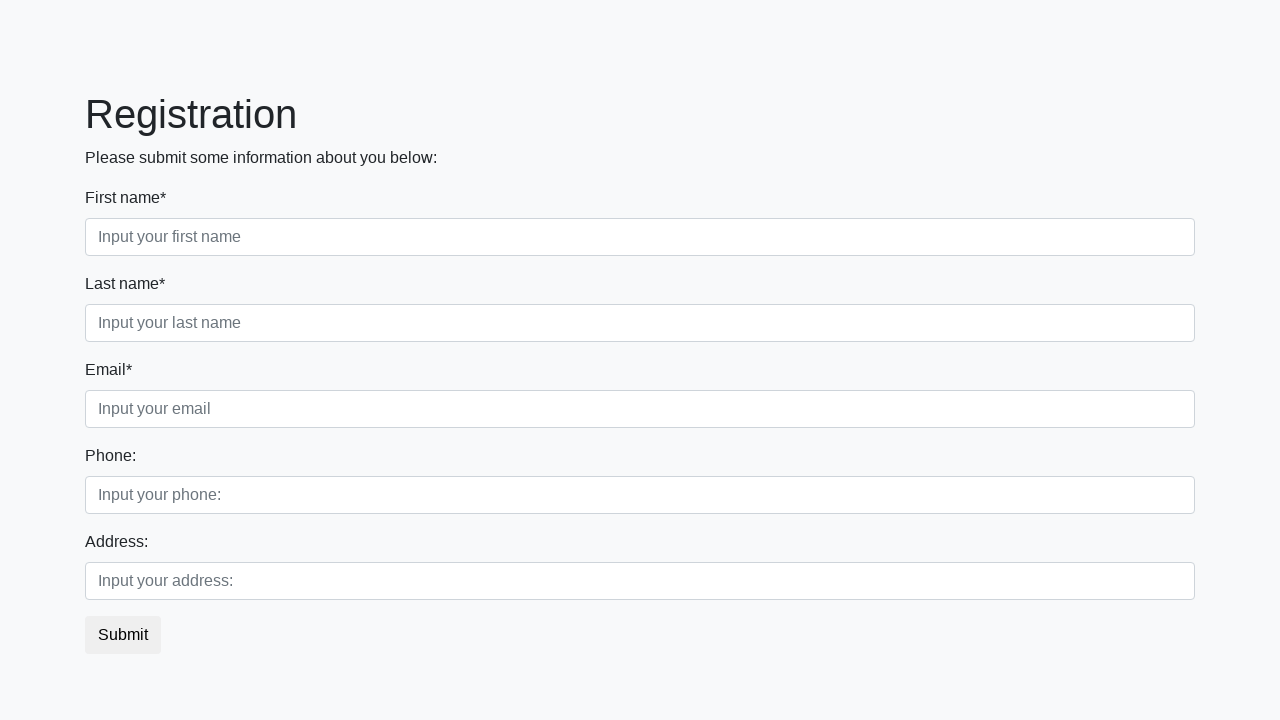

Filled first name field with 'John' on .first_block input.first
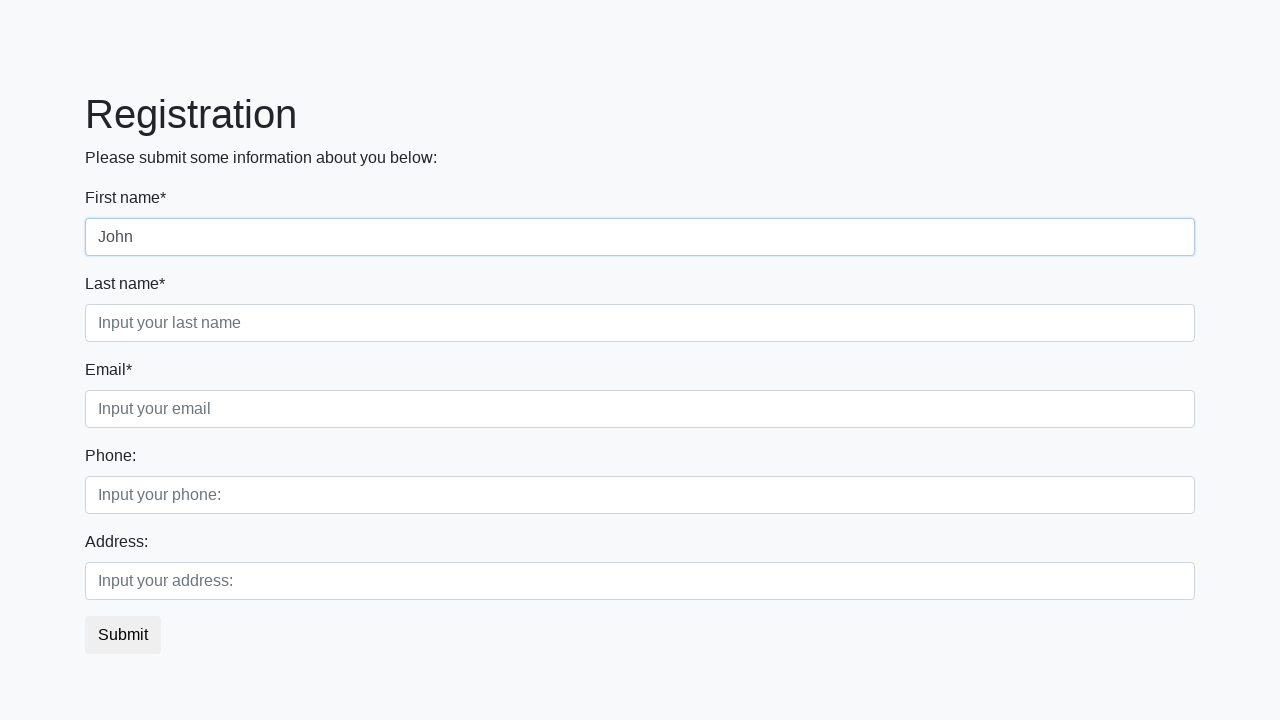

Filled last name field with 'Doe' on .first_block input.second
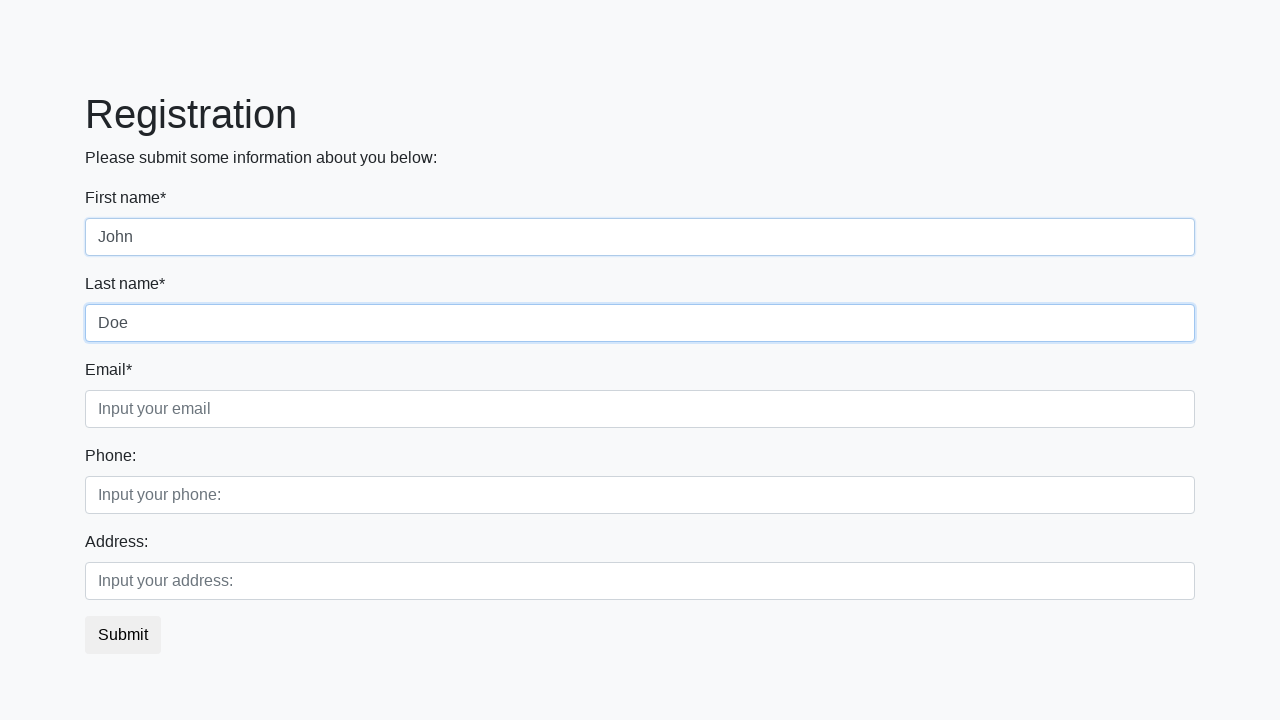

Filled email field with 'john.doe@example.com' on .first_block input.third
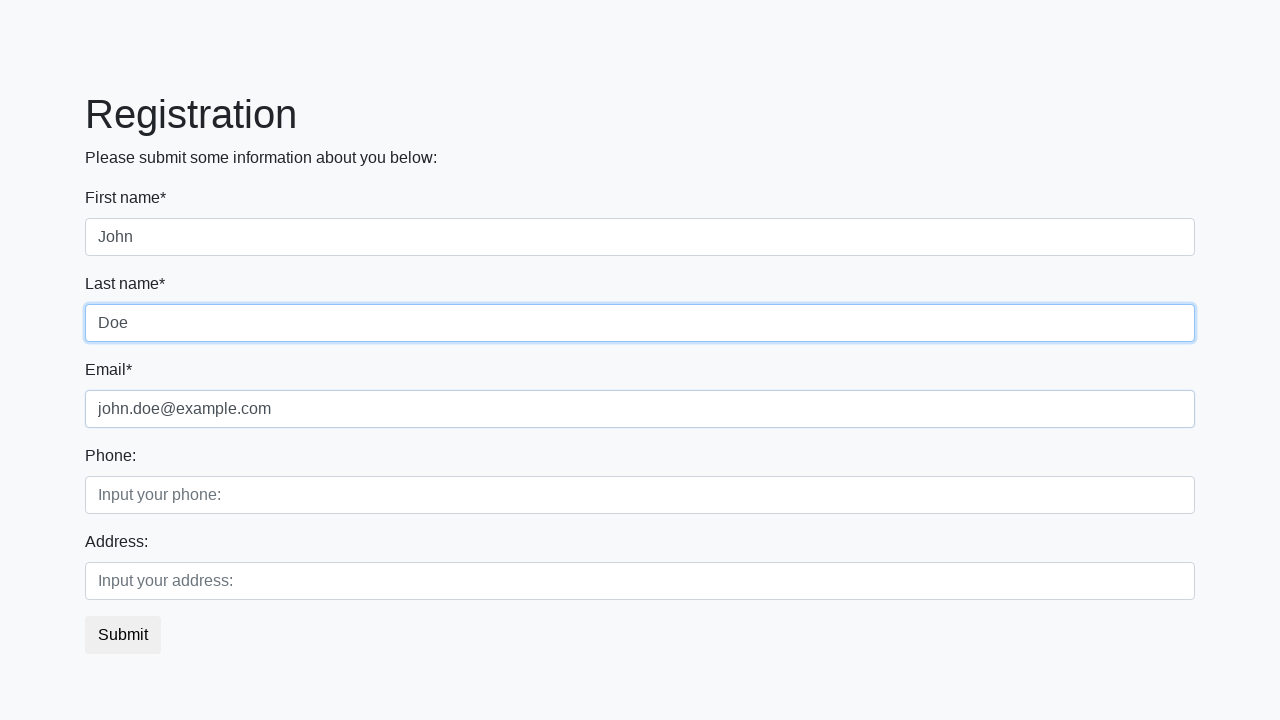

Clicked registration submit button at (123, 635) on button.btn
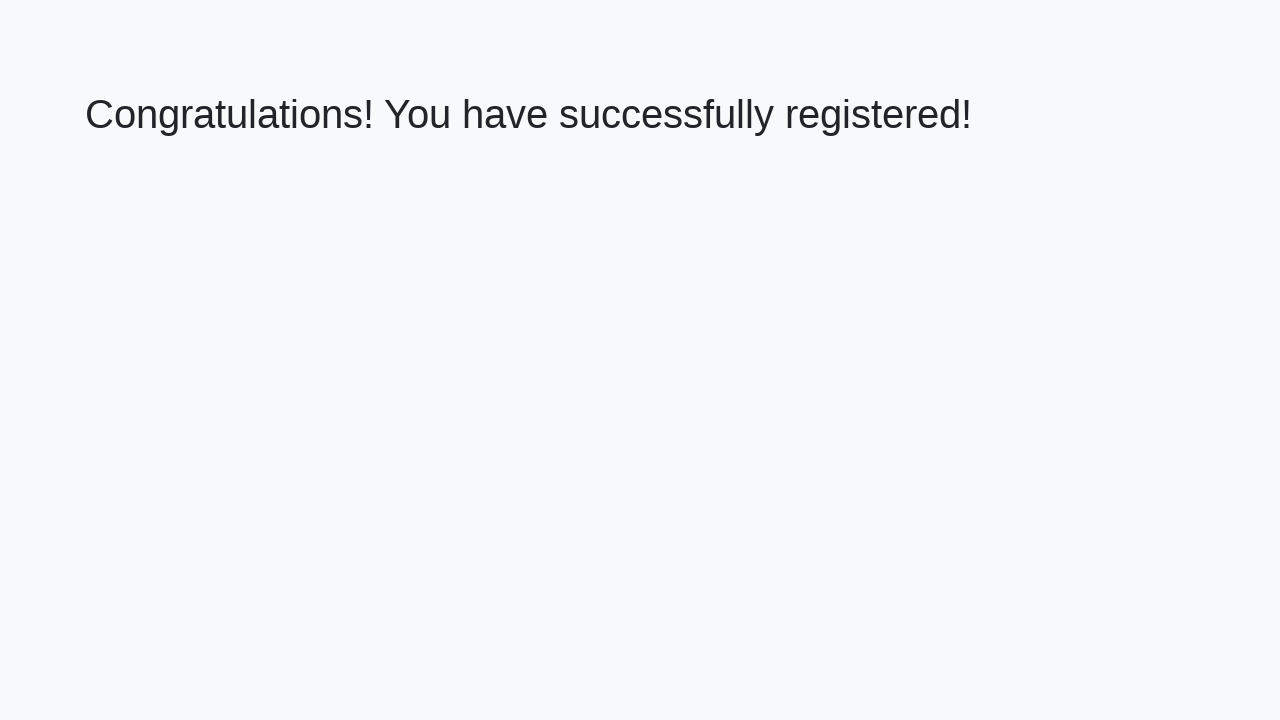

Success message heading appeared
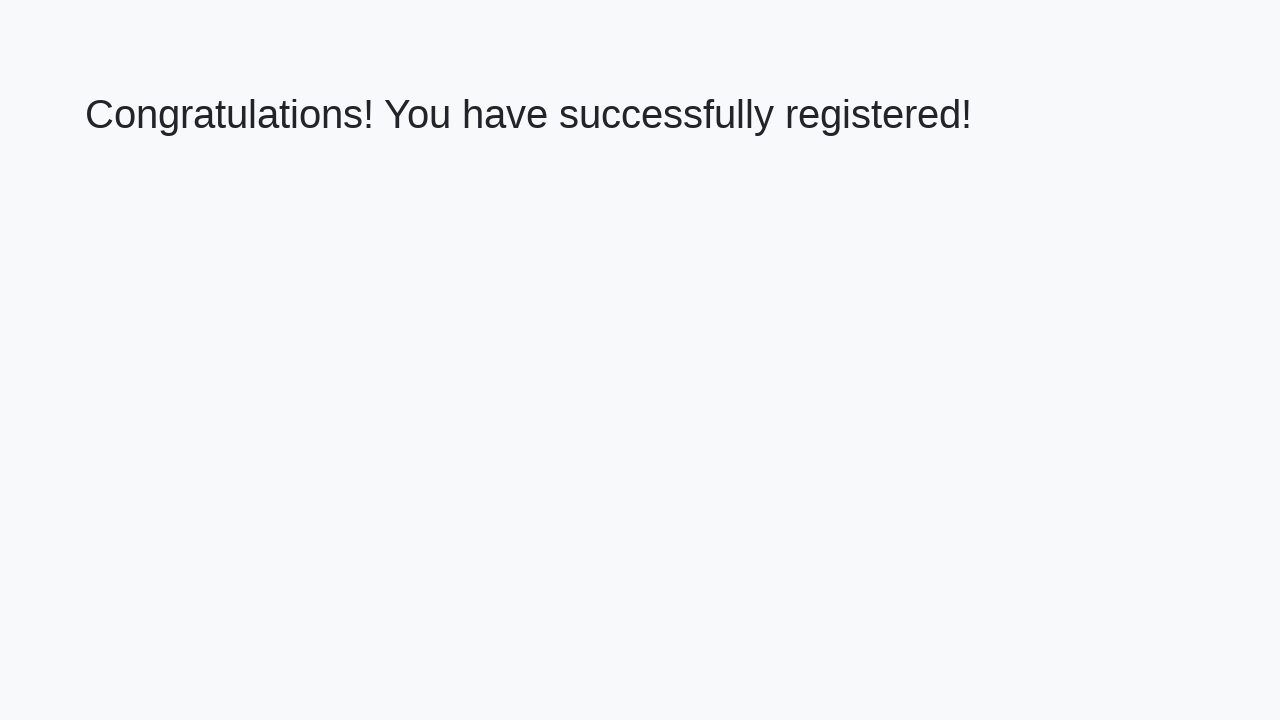

Retrieved success message text: 'Congratulations! You have successfully registered!'
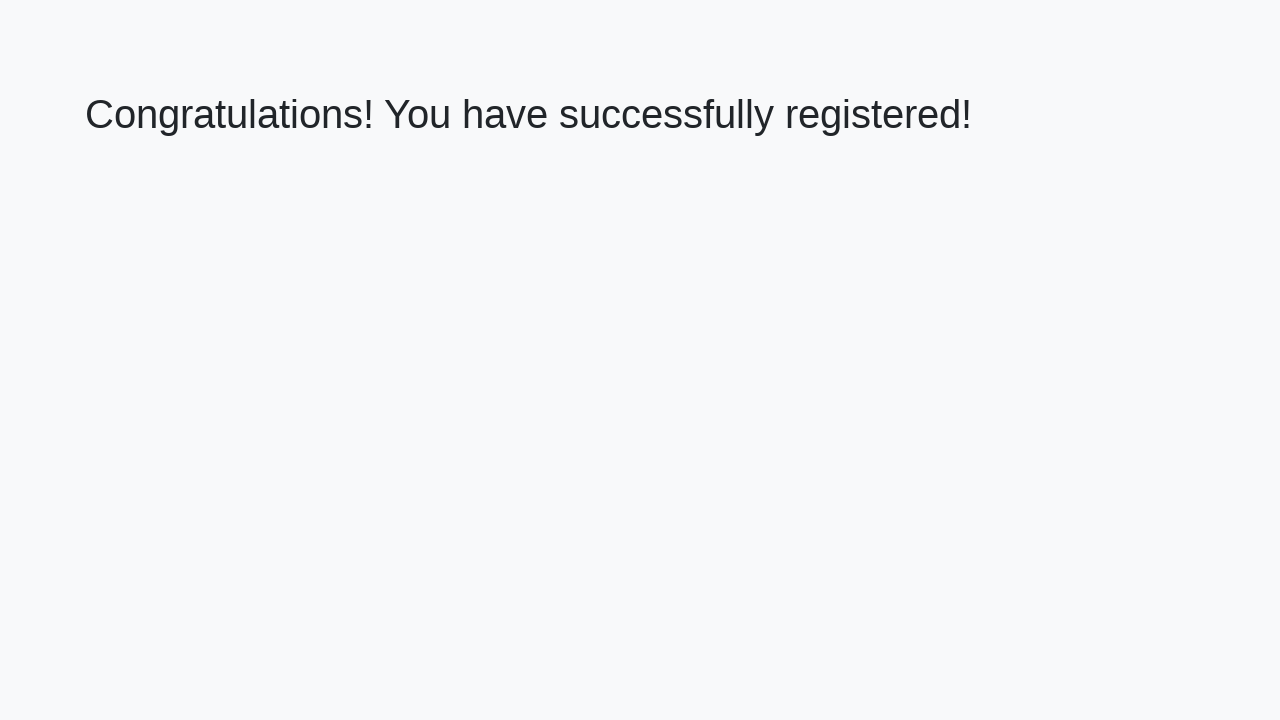

Verified successful registration message
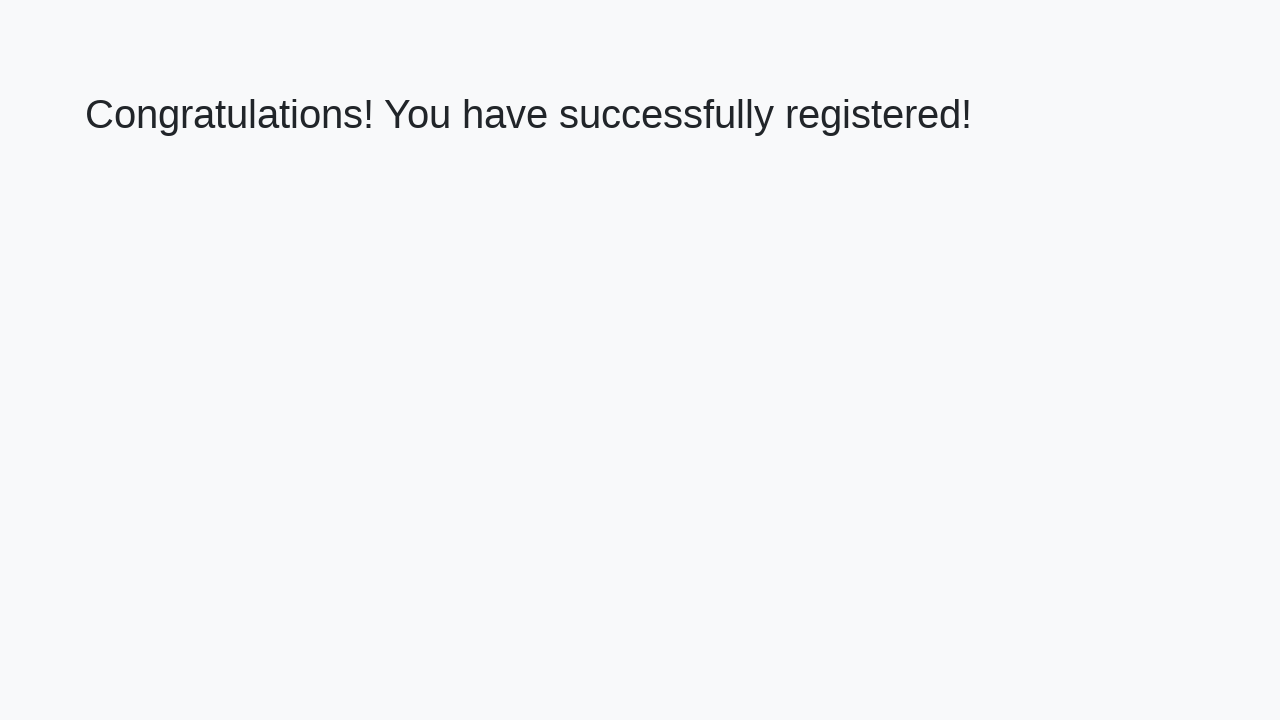

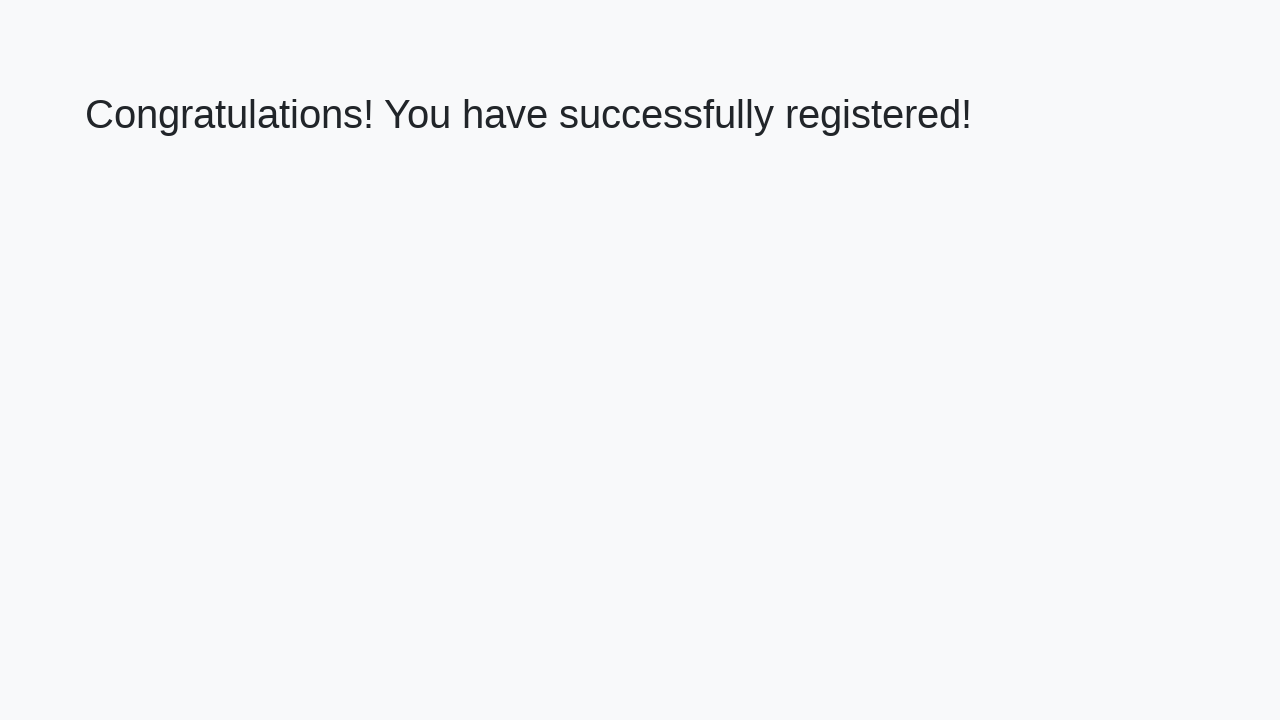